Tests various link functionalities including navigation, checking href attributes, clicking broken links, duplicate links, and counting links on the page

Starting URL: https://www.leafground.com/link.xhtml

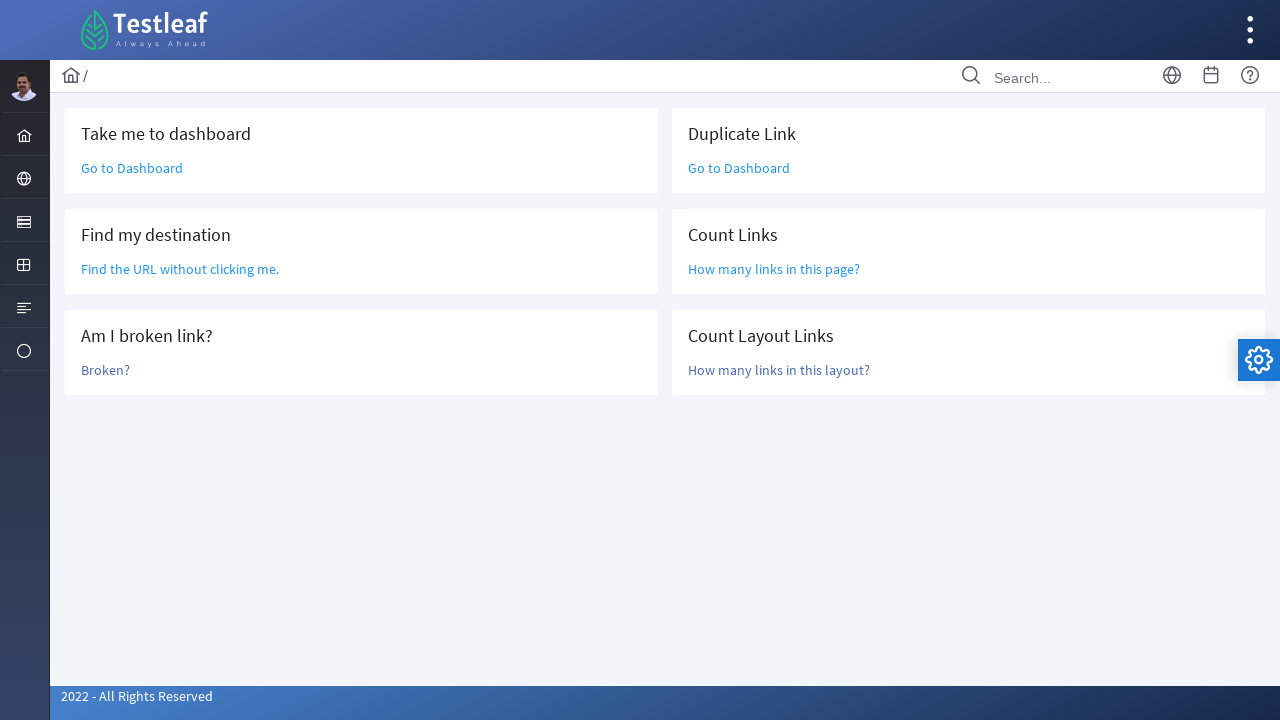

Clicked first link with class 'ui-link ui-widget' at (132, 168) on xpath=//a[@class='ui-link ui-widget']
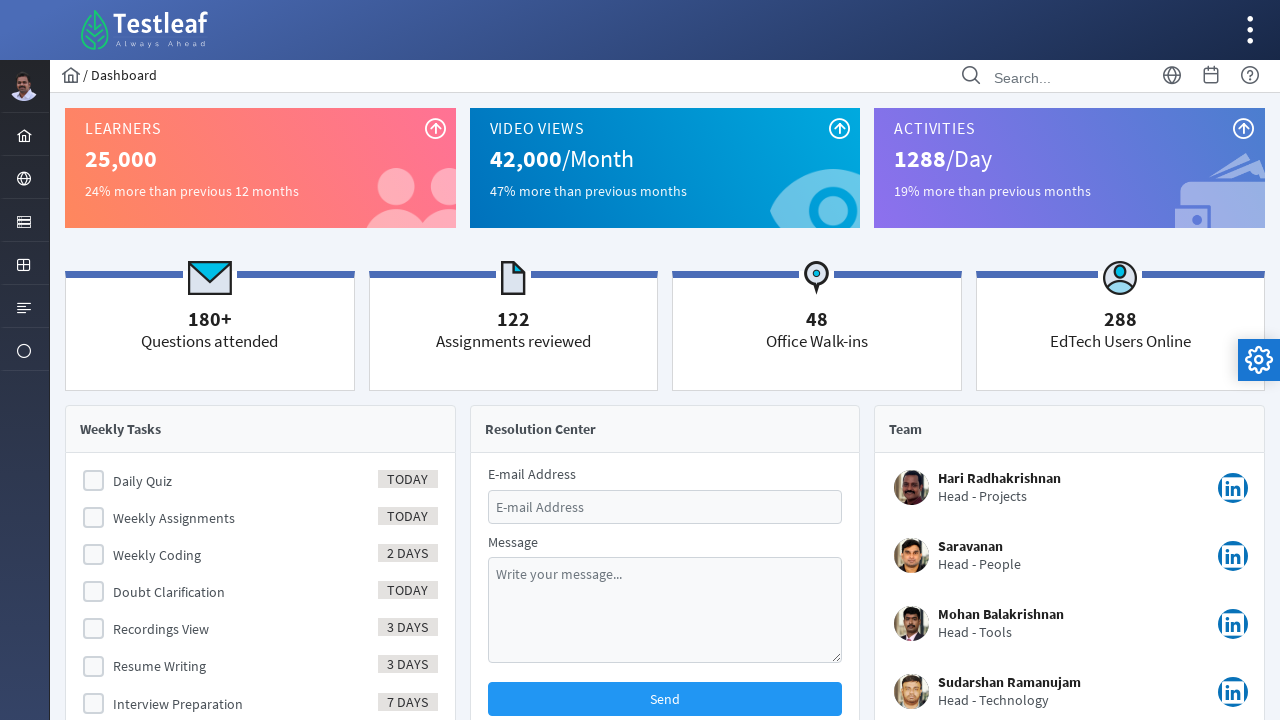

Waited 2000ms for page to load
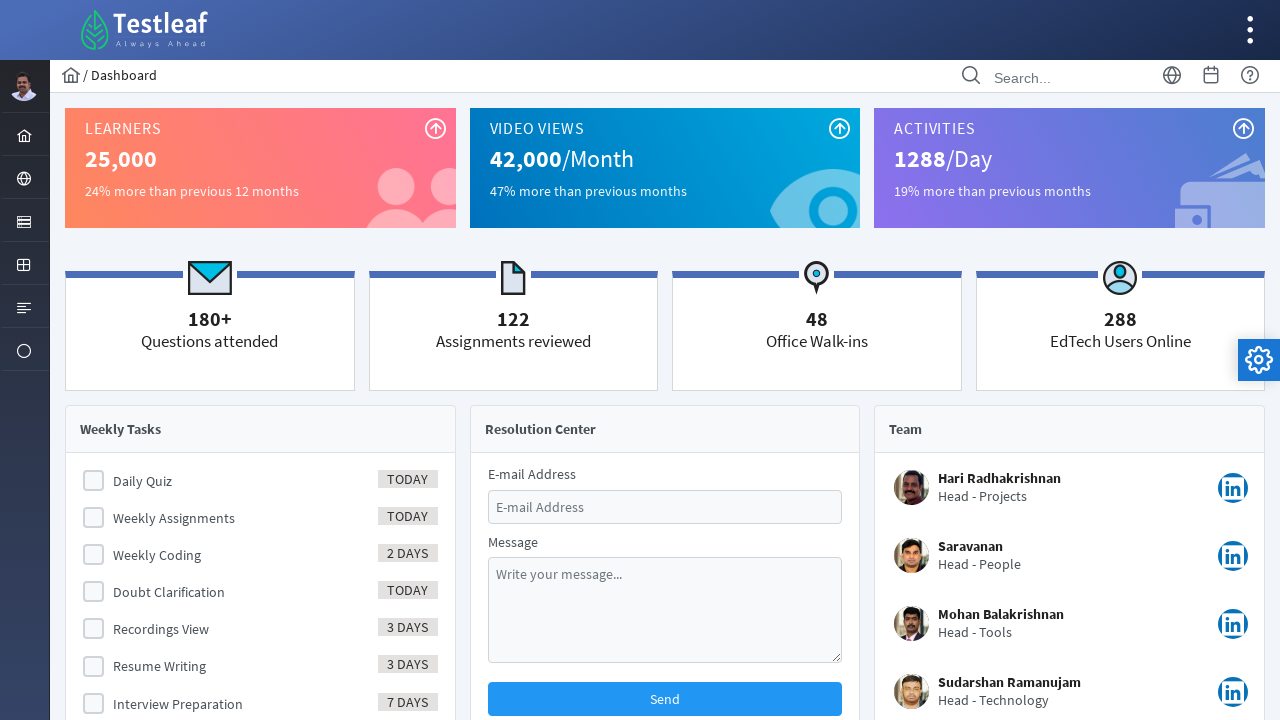

Navigated back to previous page
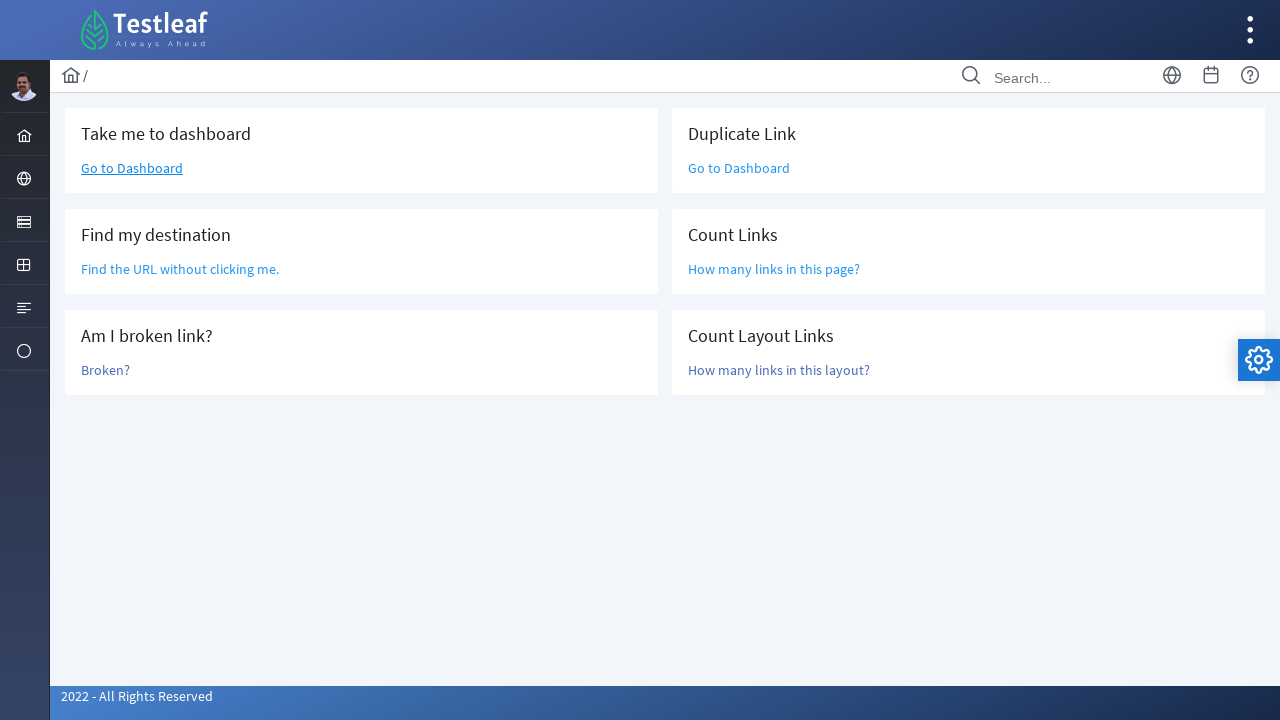

Waited 2000ms after navigation
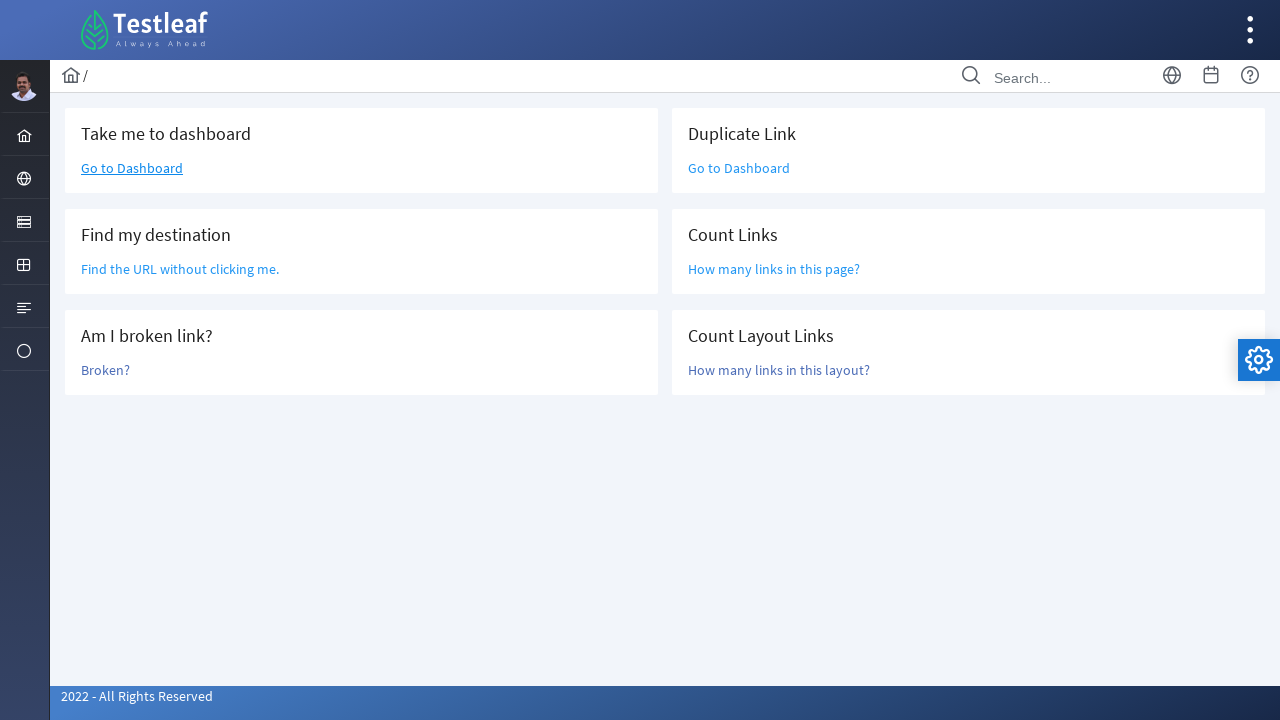

Located second link with class 'ui-link ui-widget'
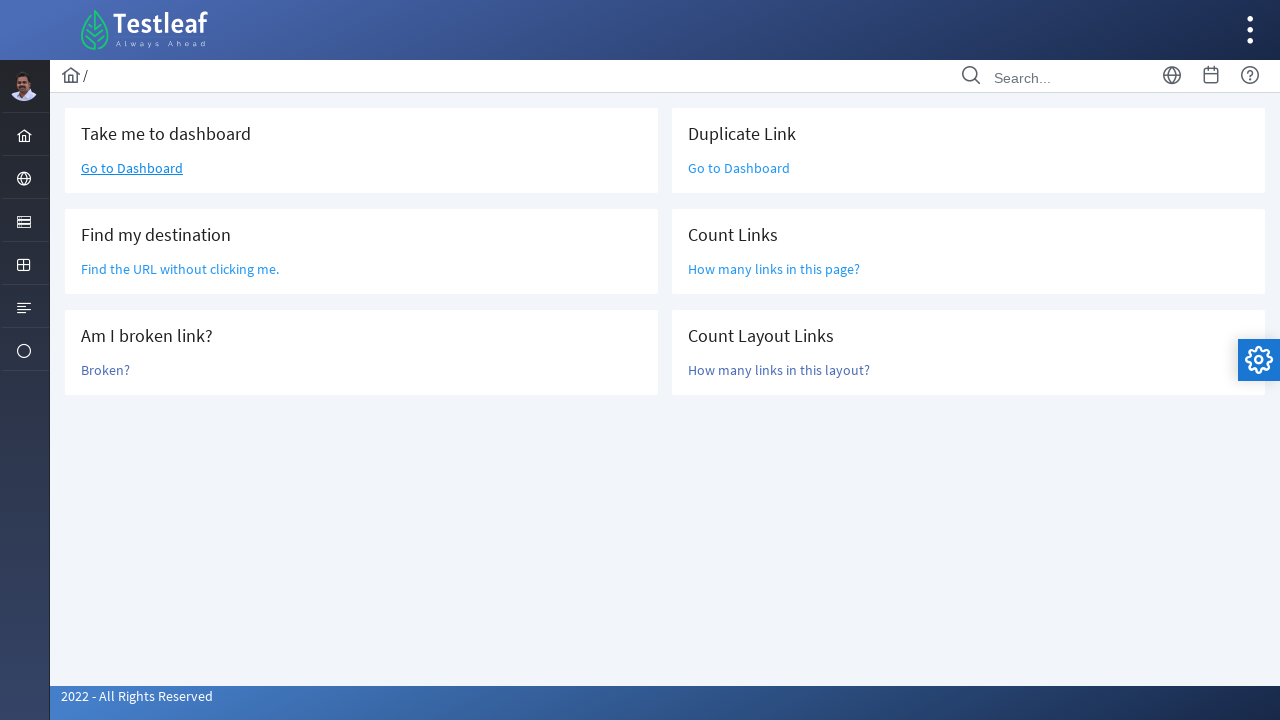

Retrieved href attribute from second link: /grid.xhtml
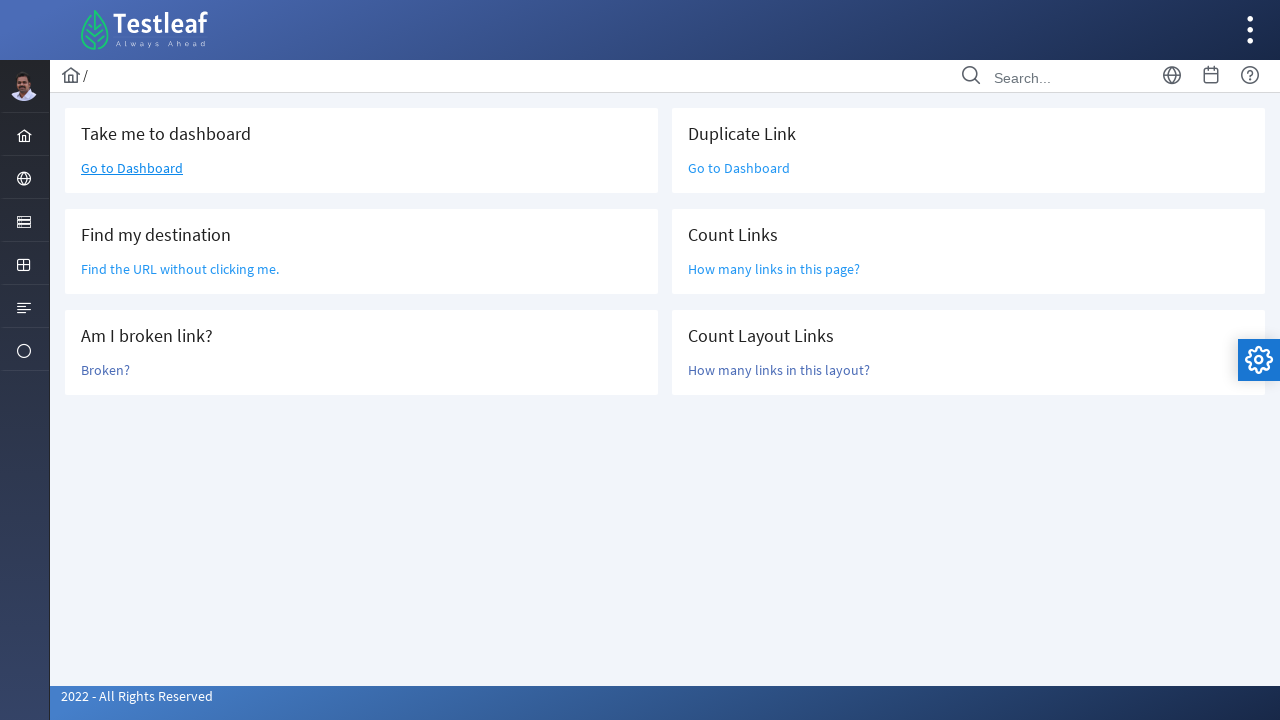

Clicked broken link with text 'Broken?' at (106, 370) on xpath=//a[text()='Broken?']
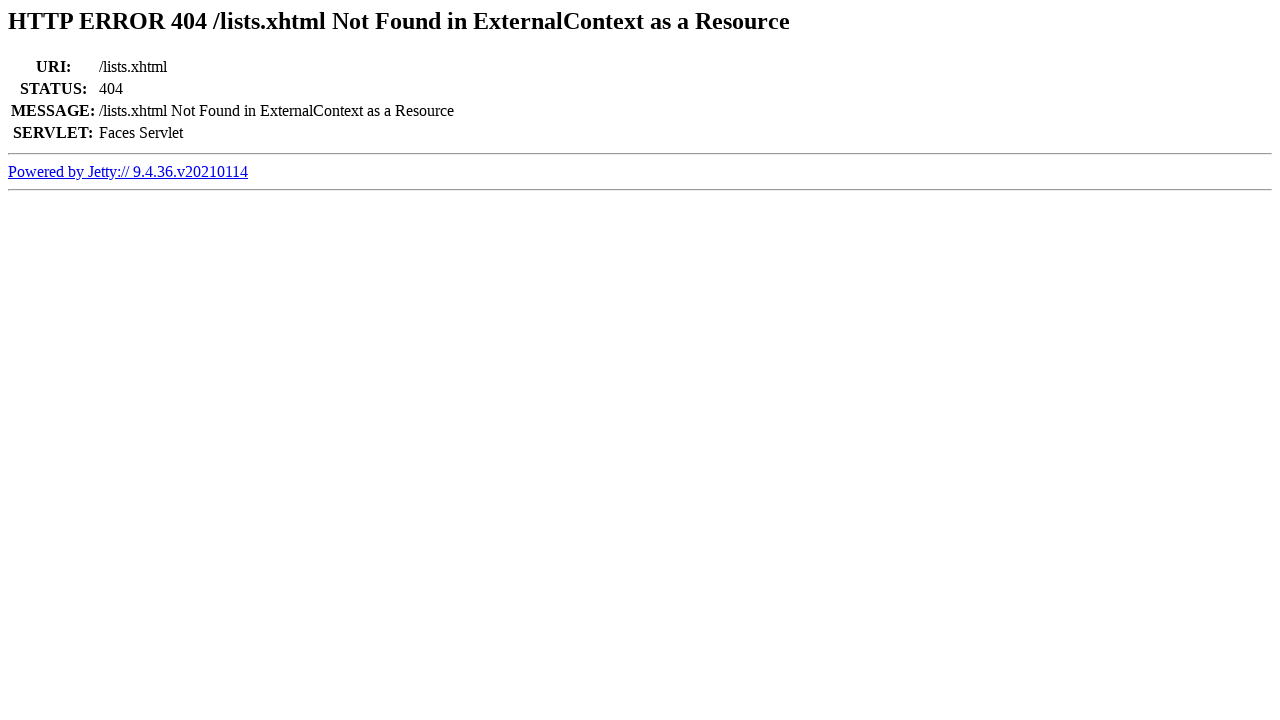

Waited 2000ms for broken link response
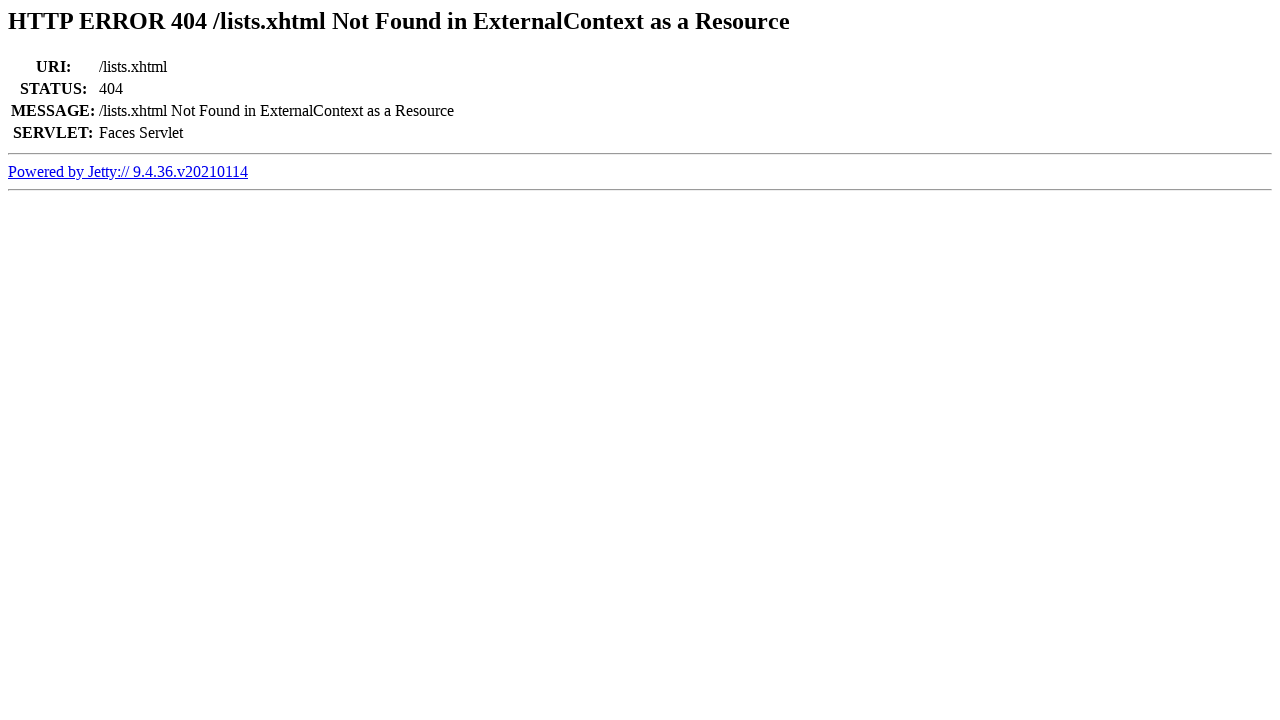

Navigated back from broken link
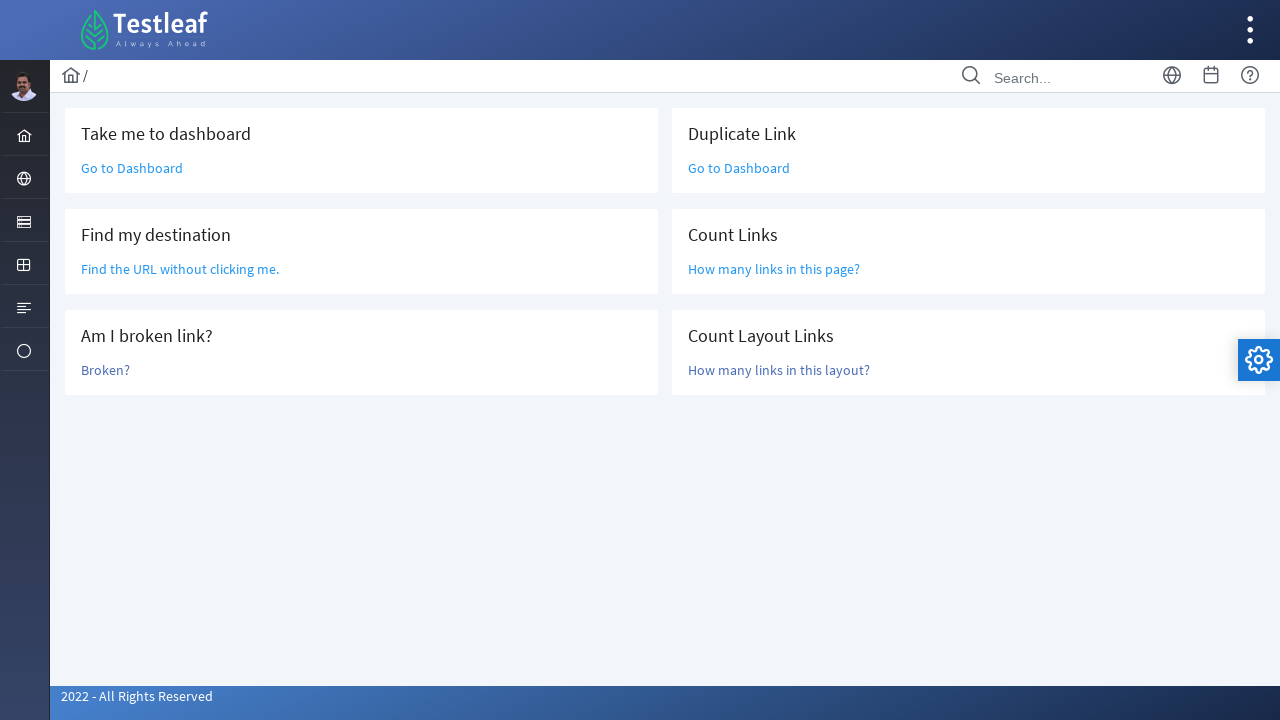

Waited 2000ms after navigation
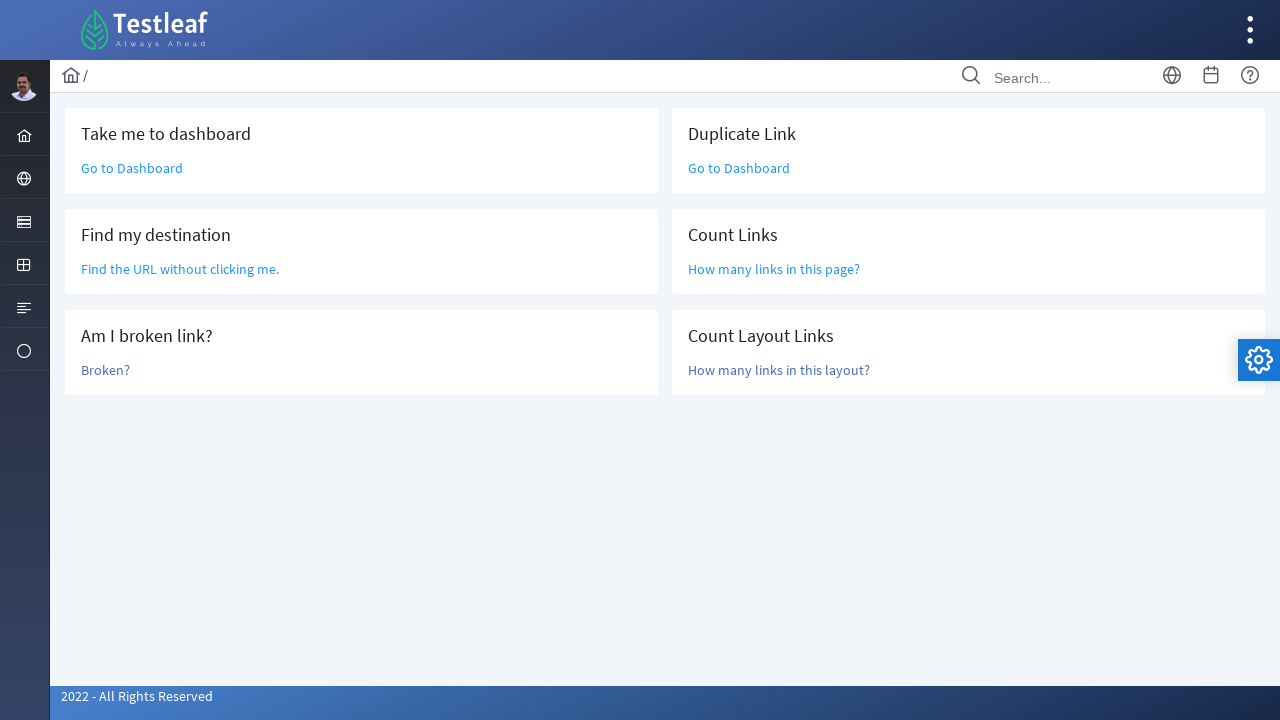

Clicked third link (duplicate) with class 'ui-link ui-widget' at (739, 168) on (//a[@class='ui-link ui-widget'])[3]
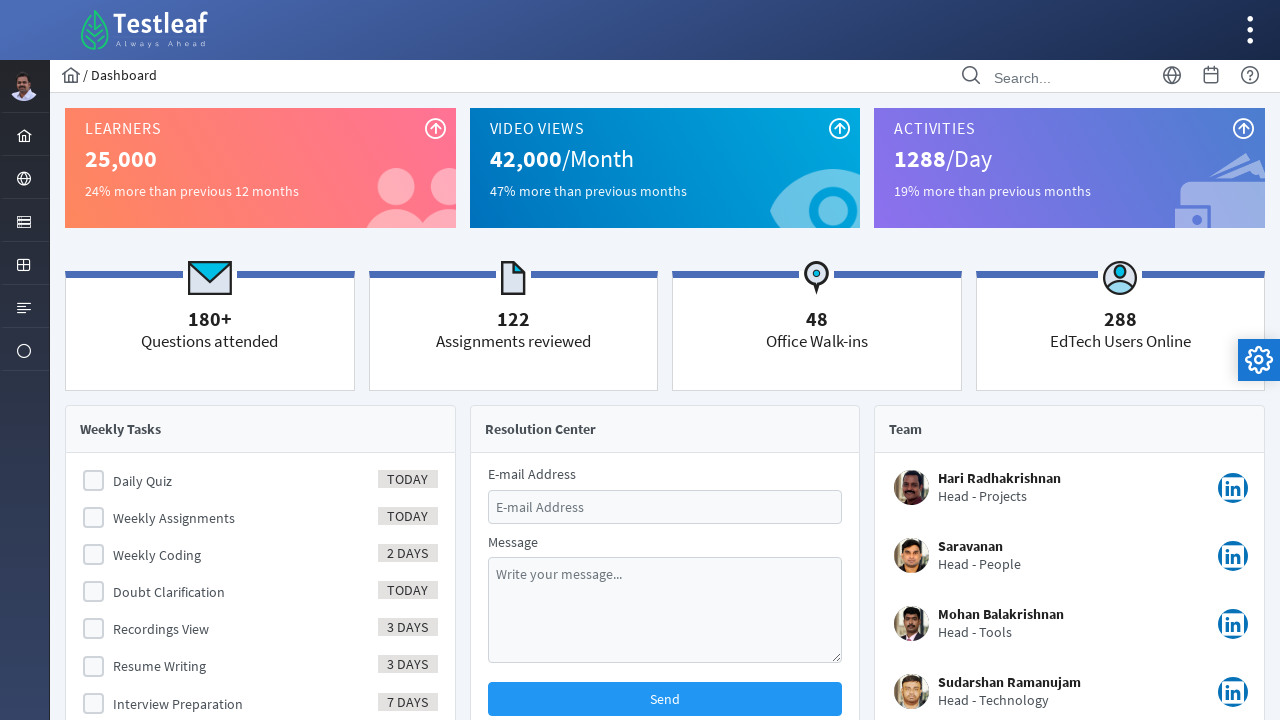

Waited 2000ms for page to load
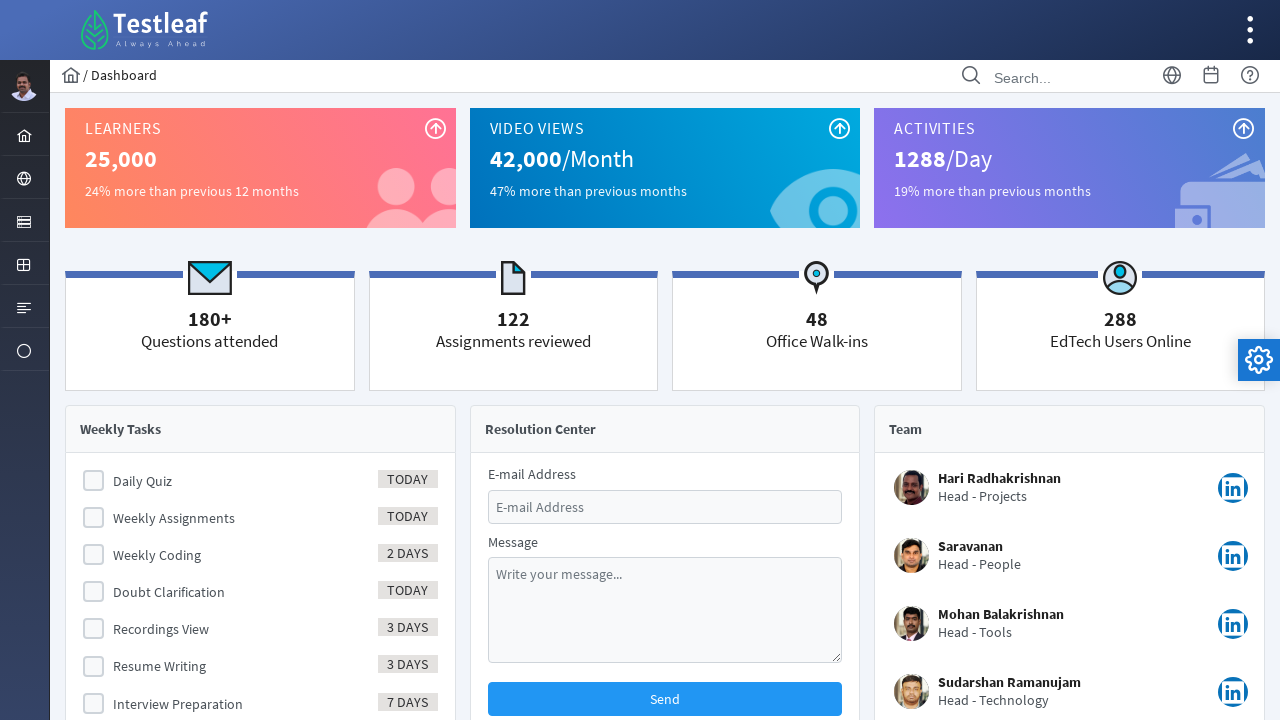

Navigated back from duplicate link
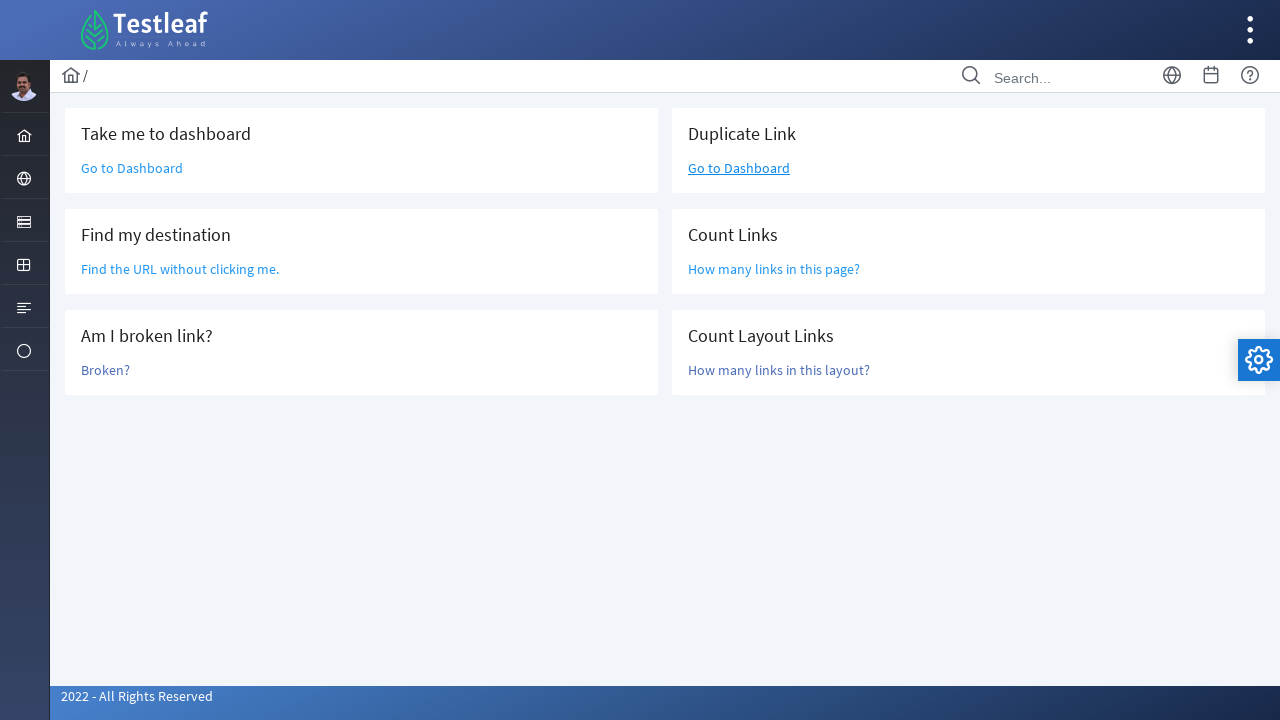

Waited 2000ms after navigation
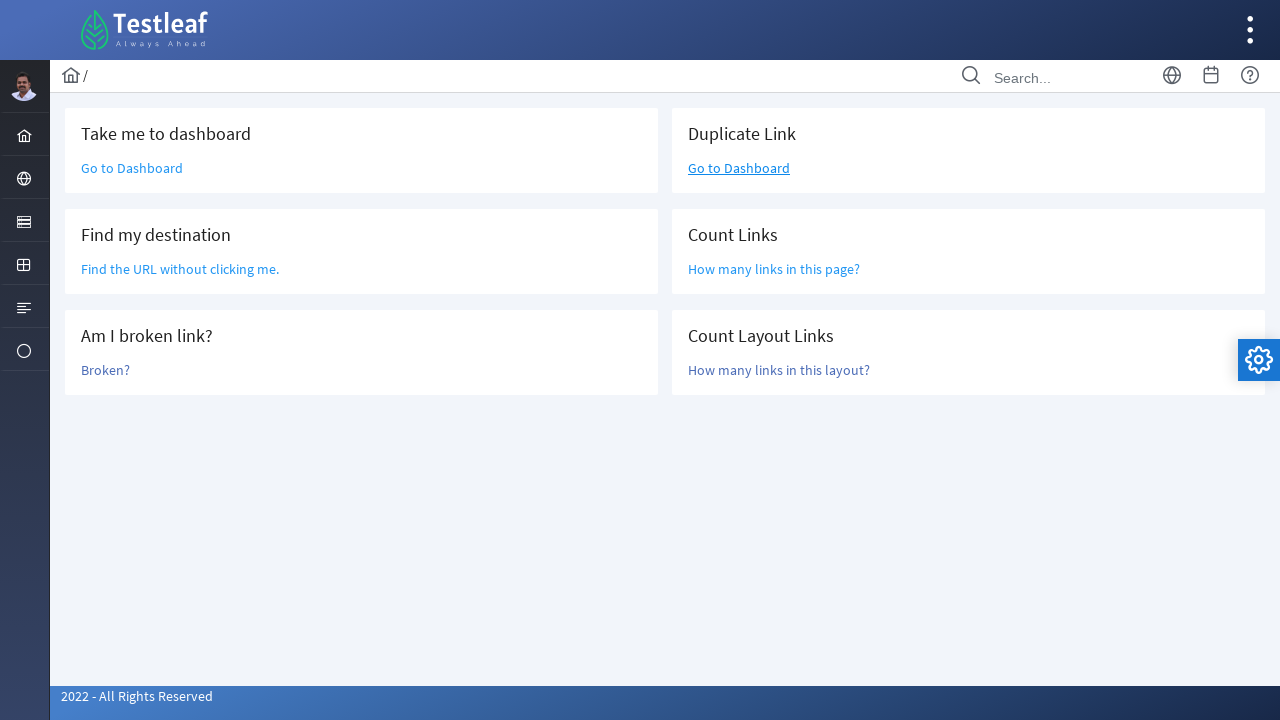

Located all link elements on page
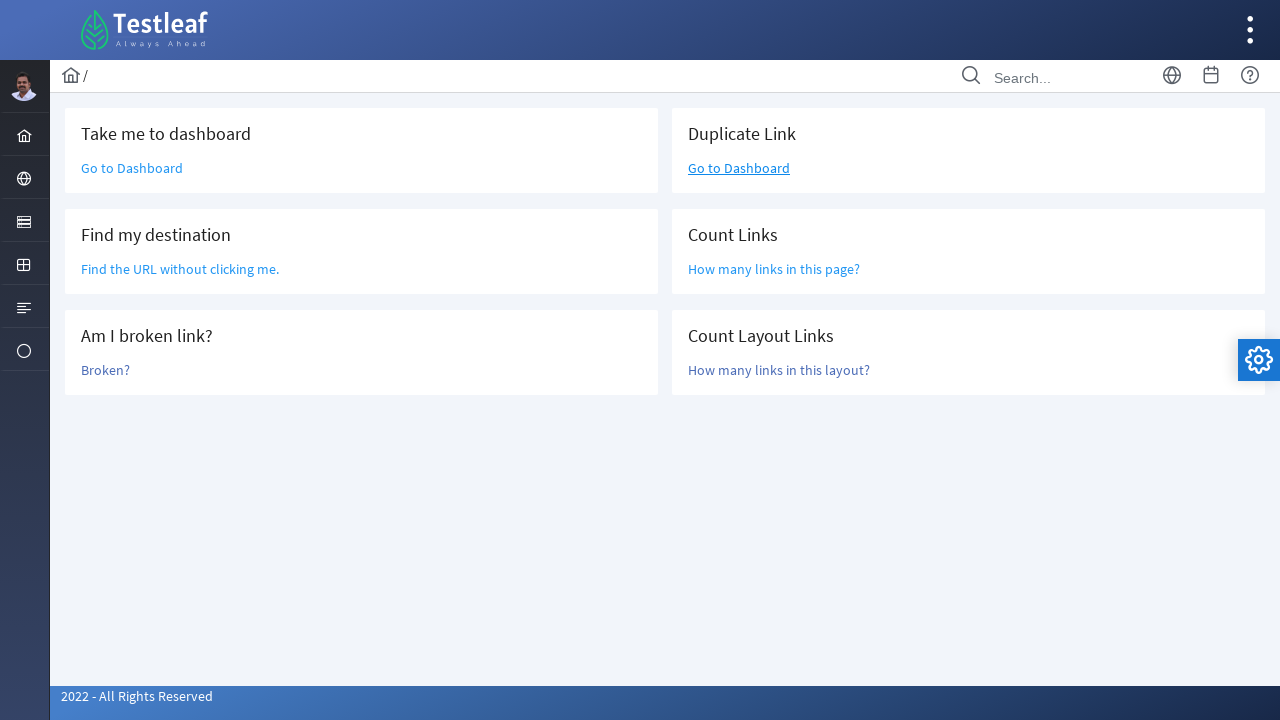

Counted total links on page: 7
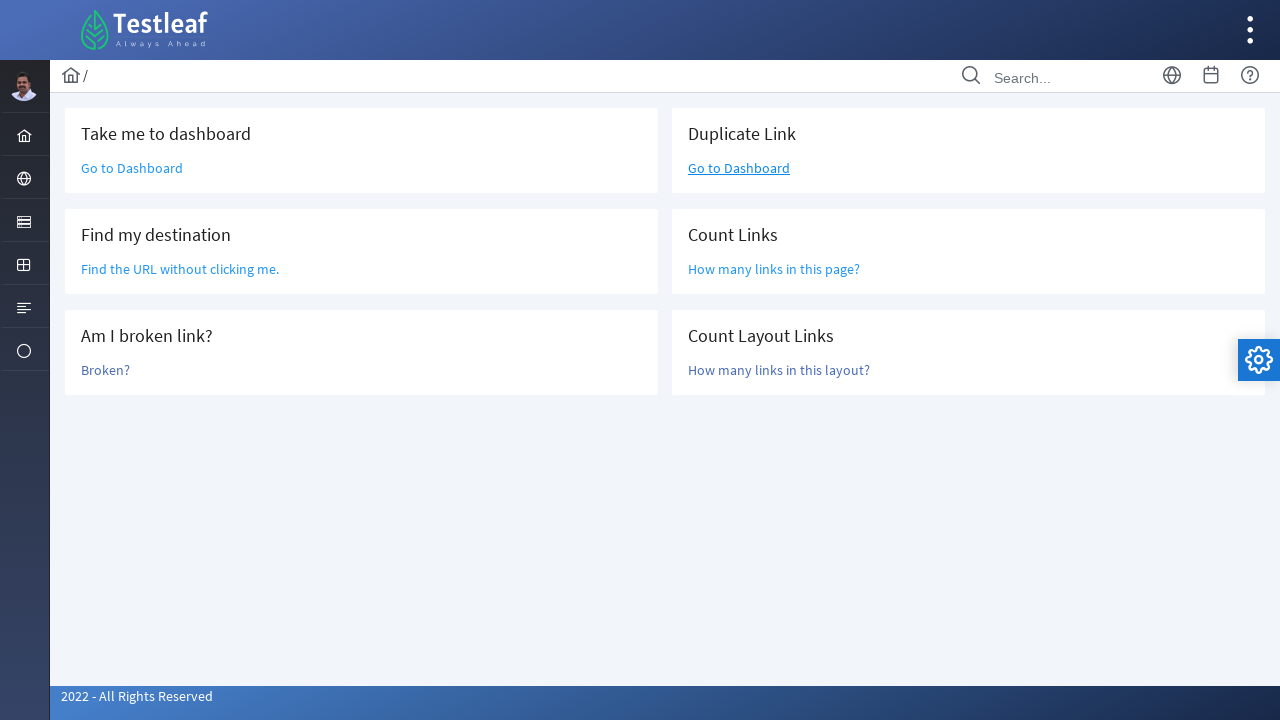

Located links with text 'How many links in this layout?'
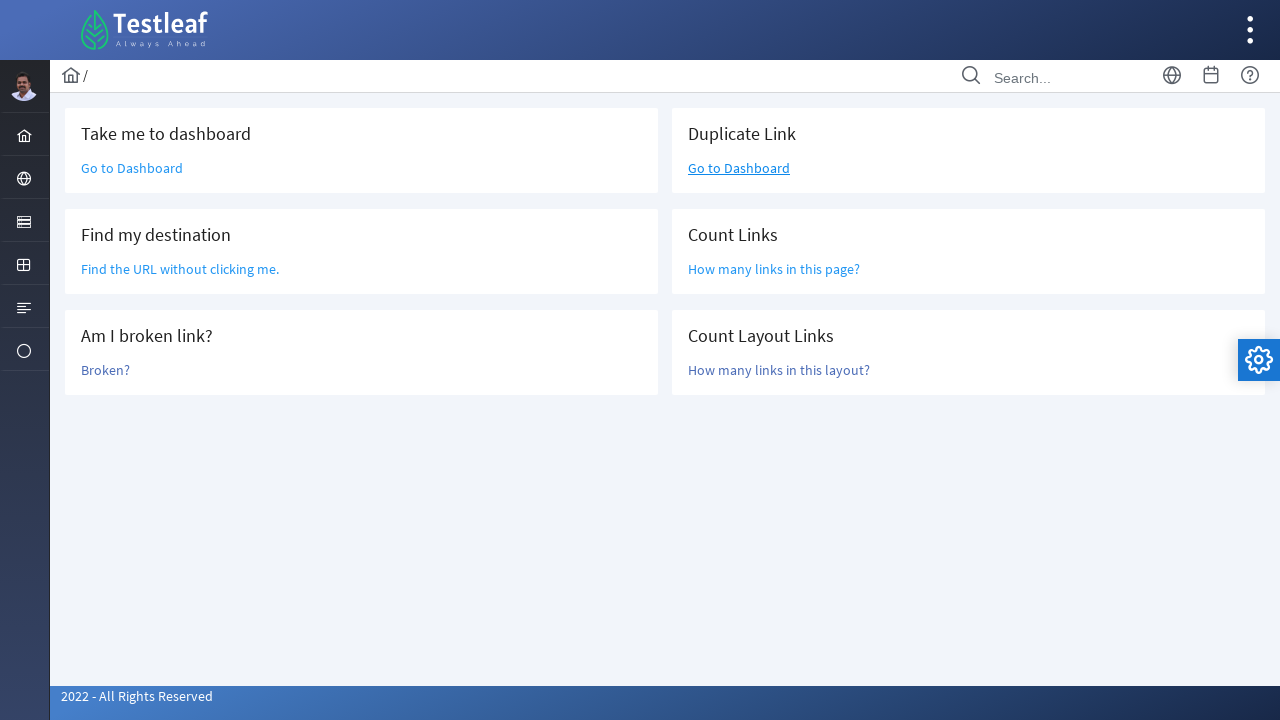

Counted layout-specific links: 1
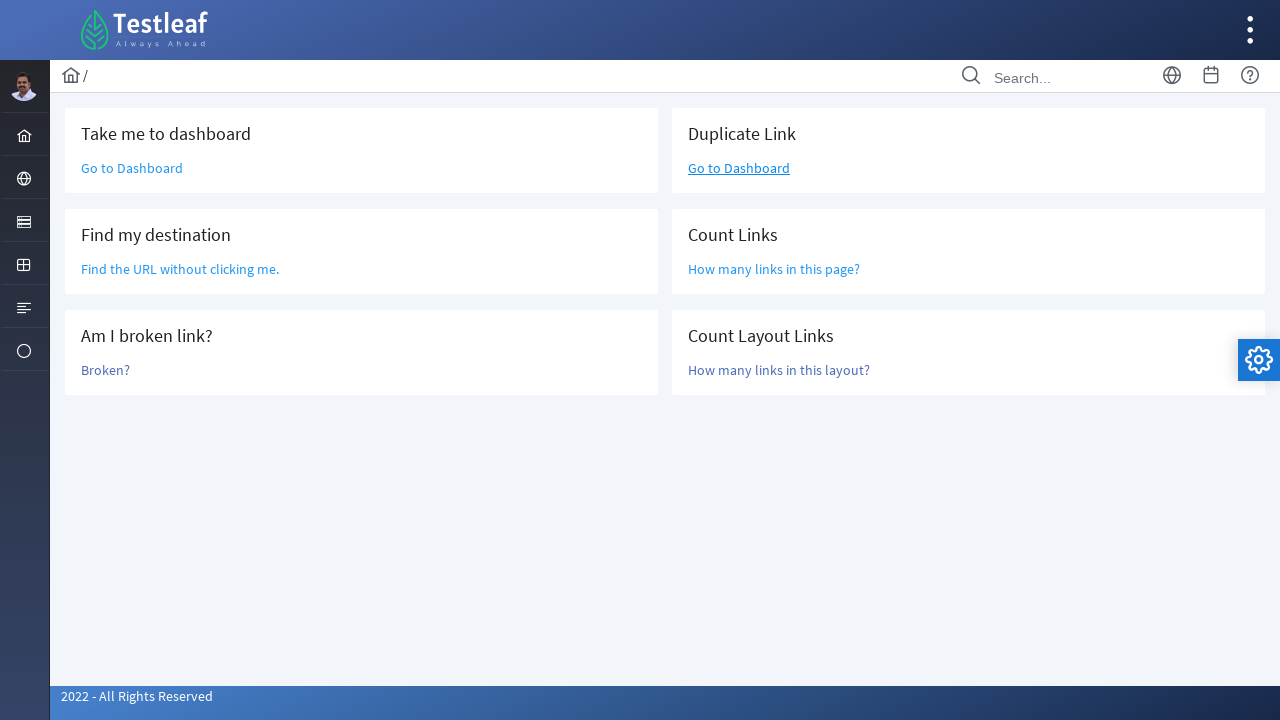

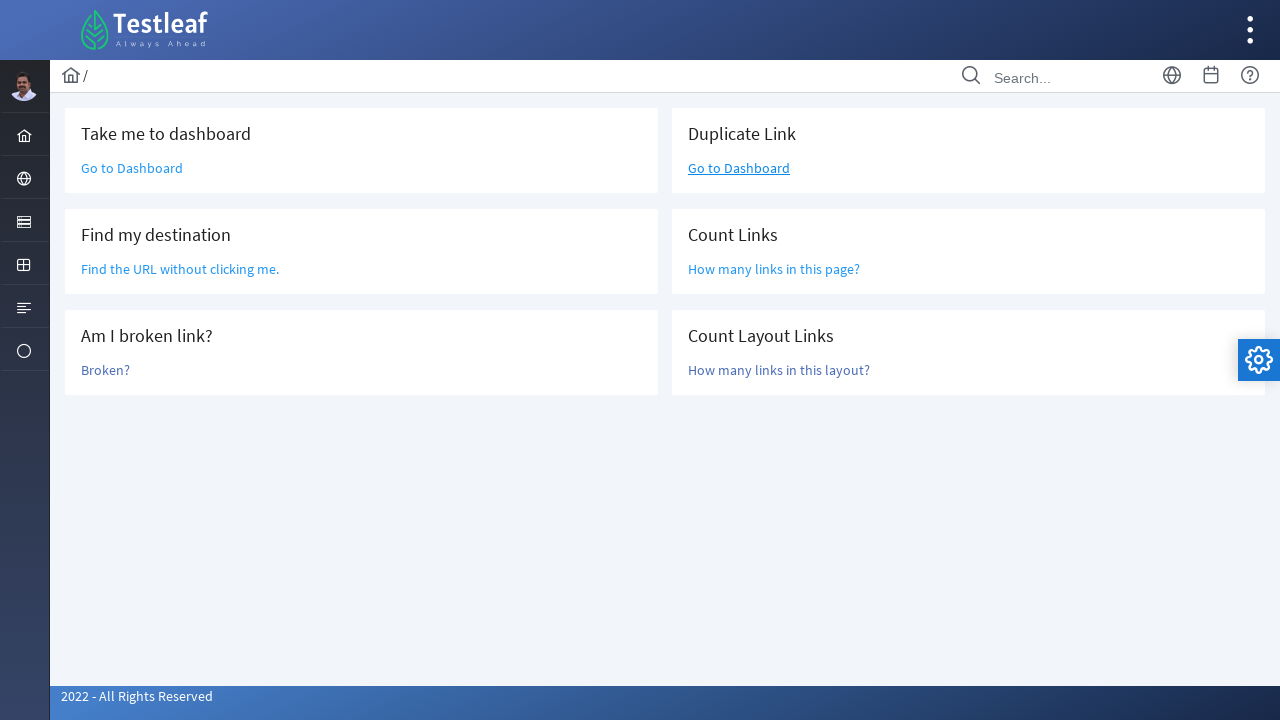